Tests dropdown functionality on a demo page by navigating to the page and selecting an option from a dropdown element by index.

Starting URL: https://formstone.it/components/dropdown/demo/

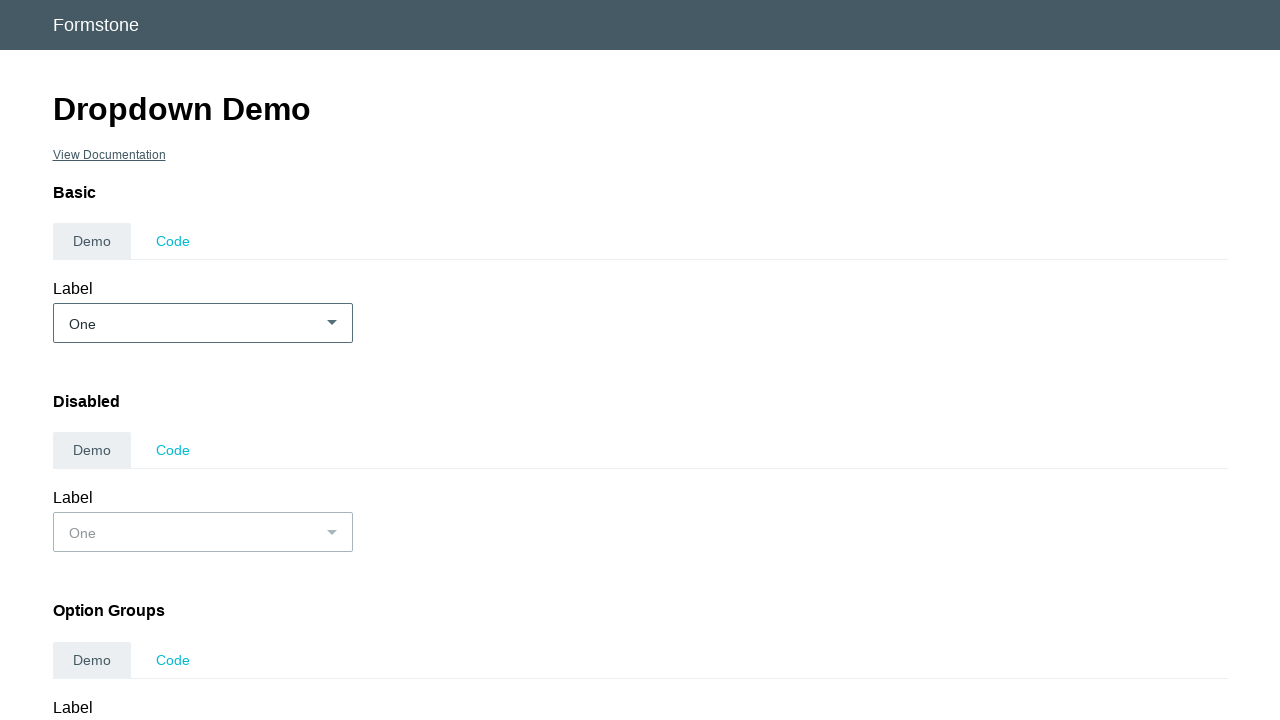

Waited for dropdown element to be available
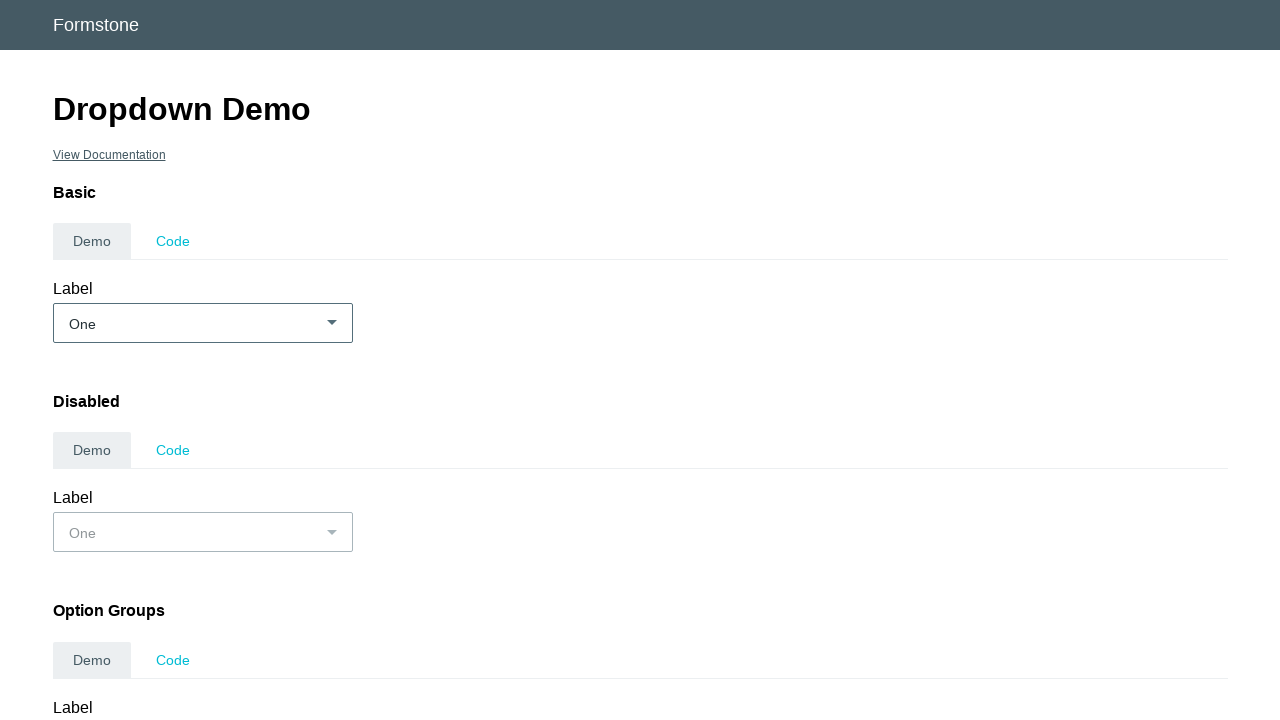

Selected second option (index 1) from the first dropdown on select >> nth=0
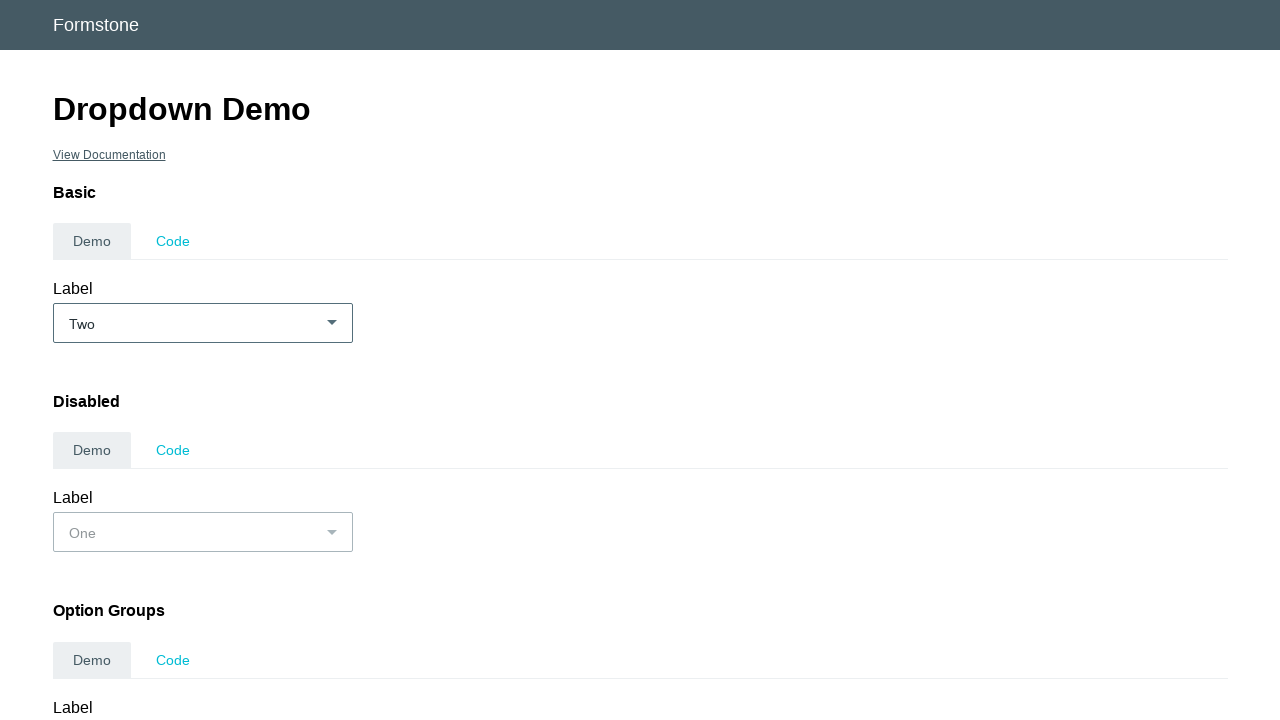

Waited 500ms to observe the dropdown selection
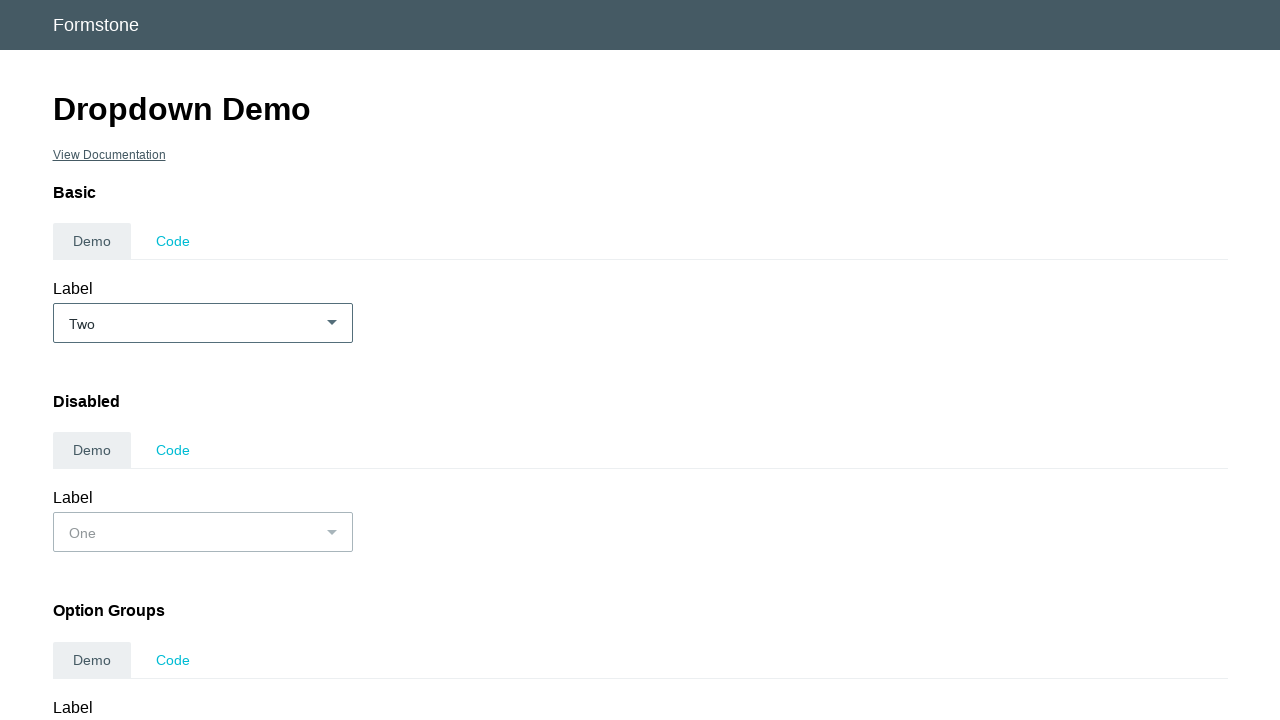

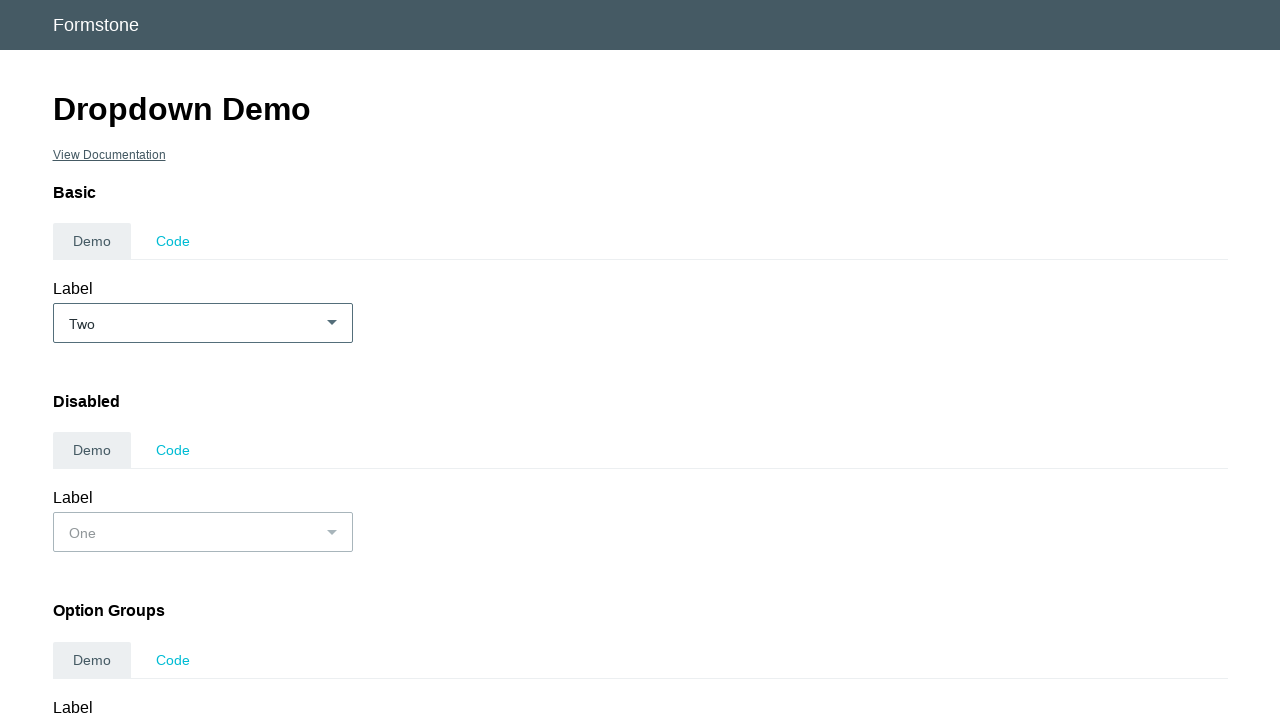